Tests navigation to the workflow page and verifies workflow-related content is present.

Starting URL: https://aideas-redbaez.netlify.app/workflow

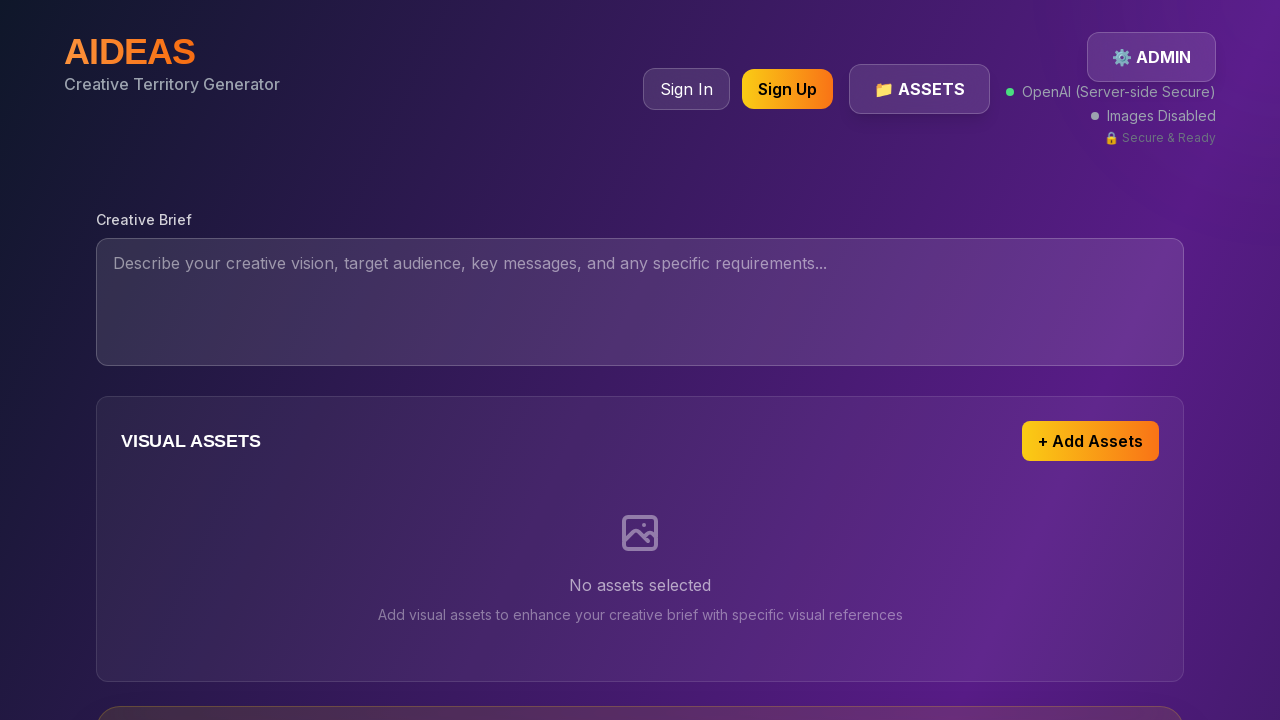

Waited for workflow page to reach networkidle state
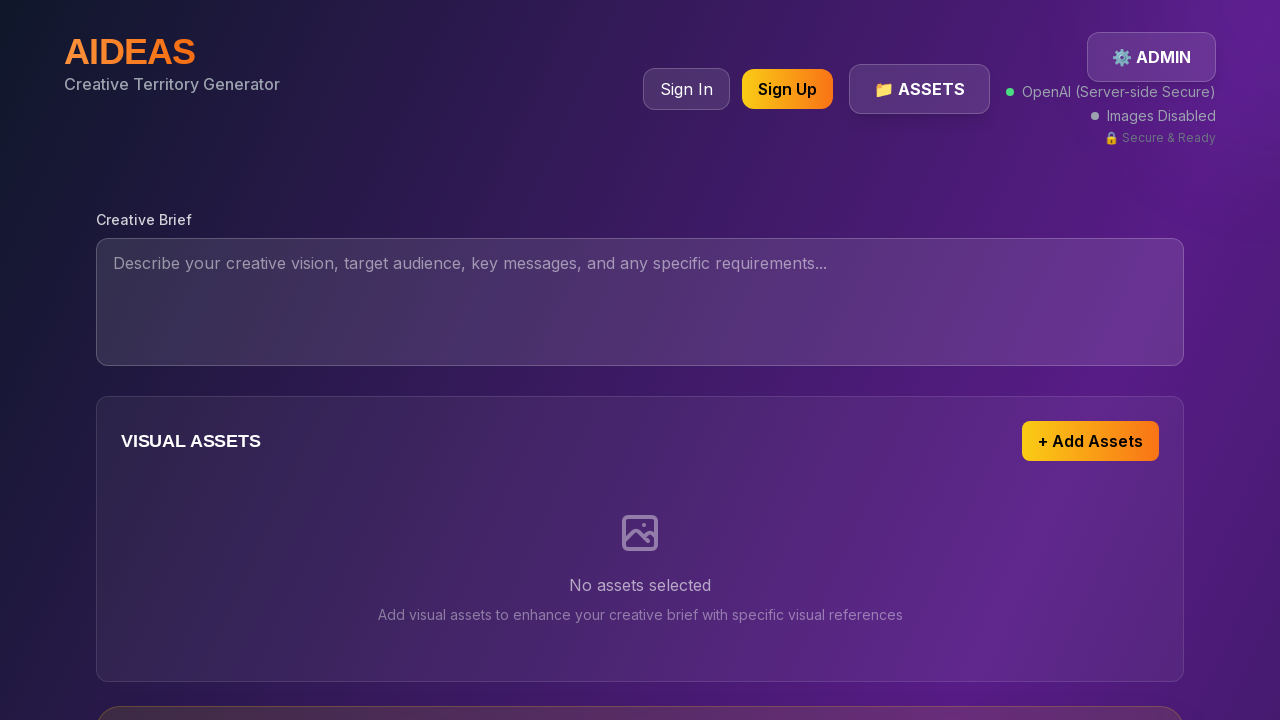

Verified page body element is present
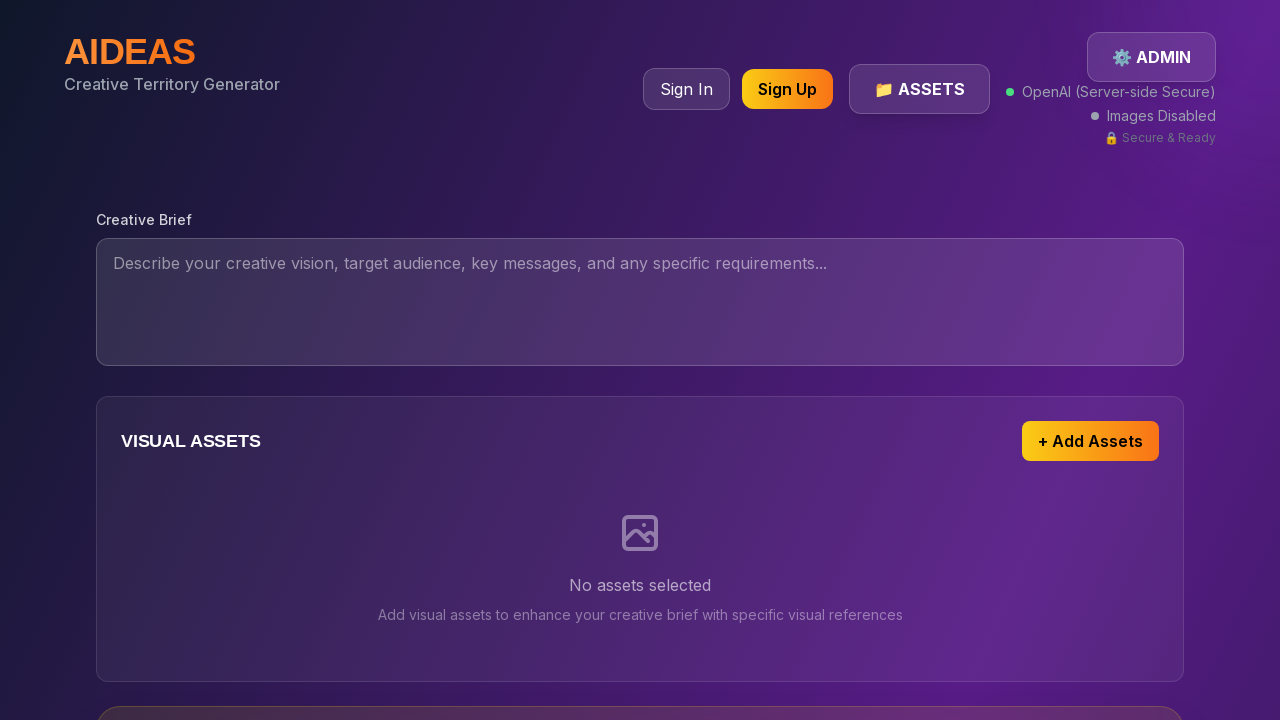

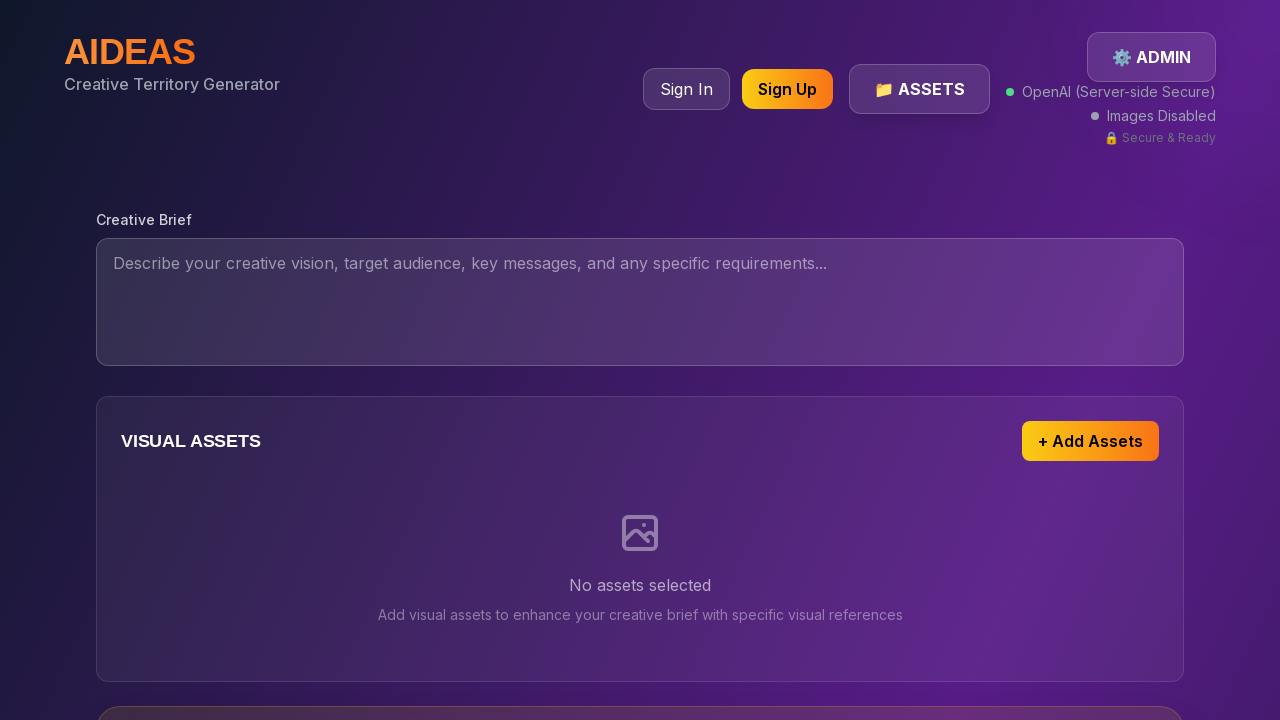